Tests finding a link by its calculated mathematical text value, clicking it, then filling out a form with personal information (first name, last name, city, country) and submitting it.

Starting URL: http://suninjuly.github.io/find_link_text

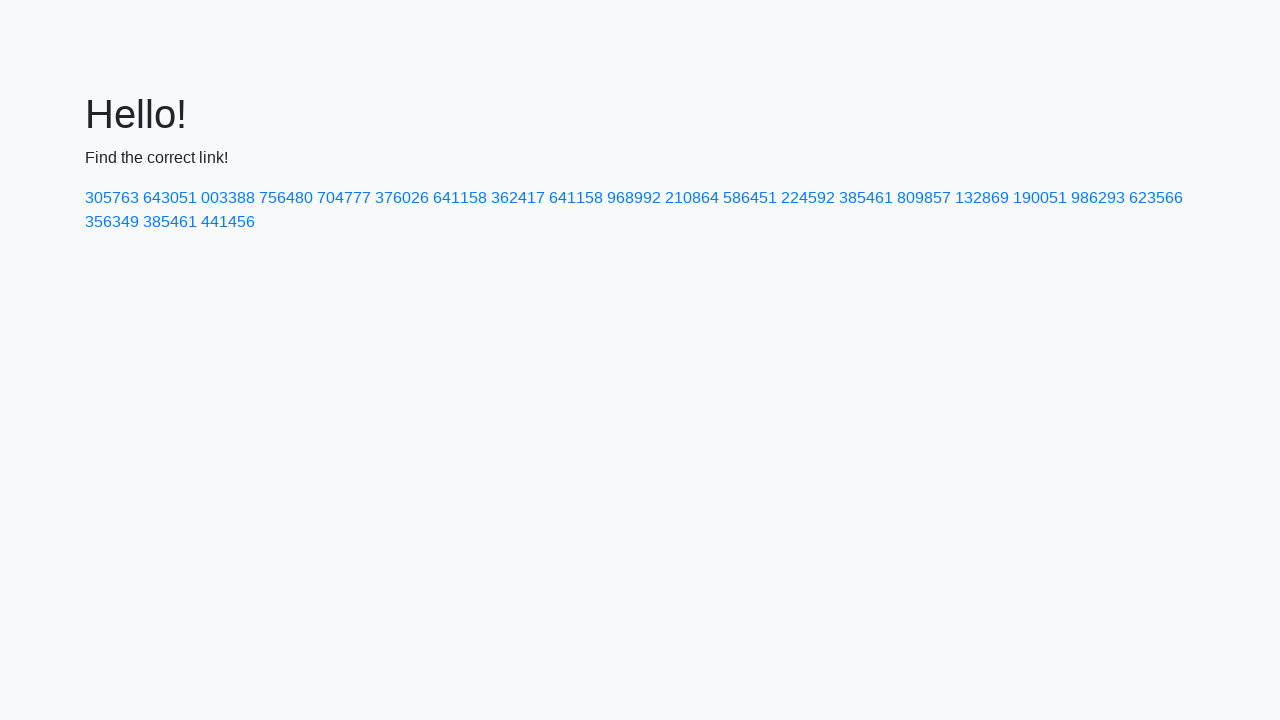

Clicked link with calculated mathematical text value at (808, 198) on text=224592
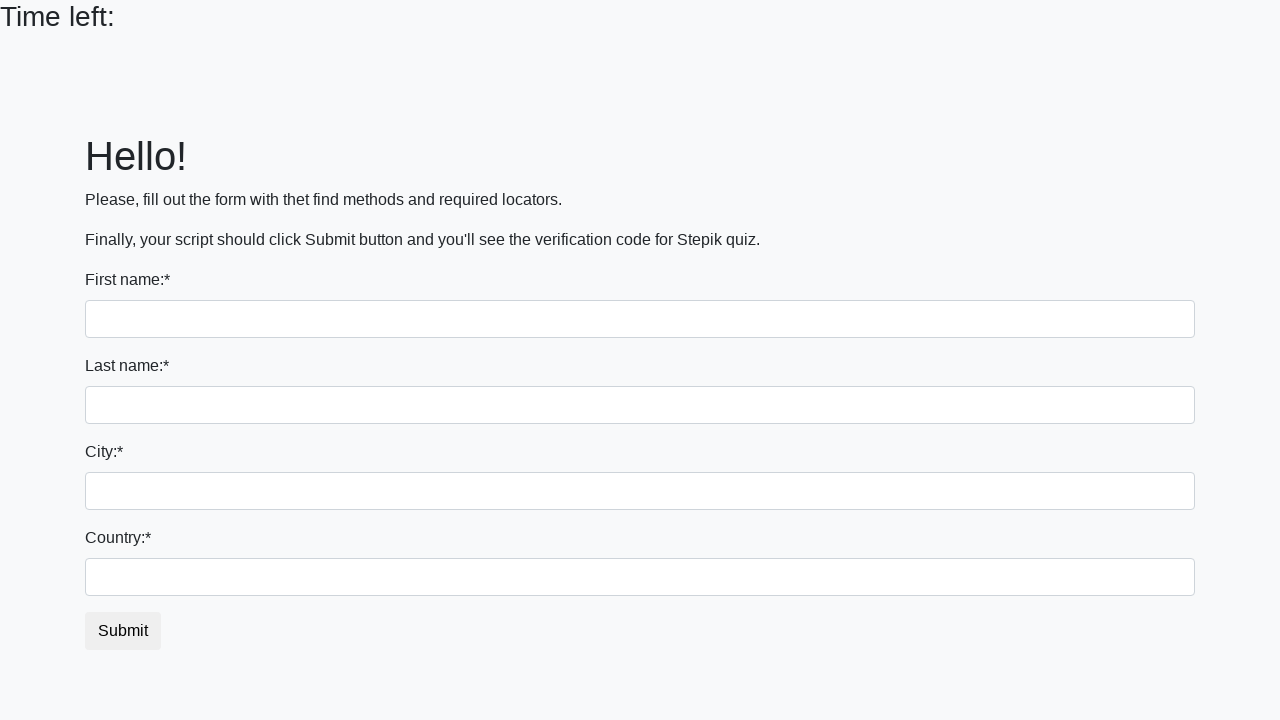

Filled first name field with 'Natalya' on input
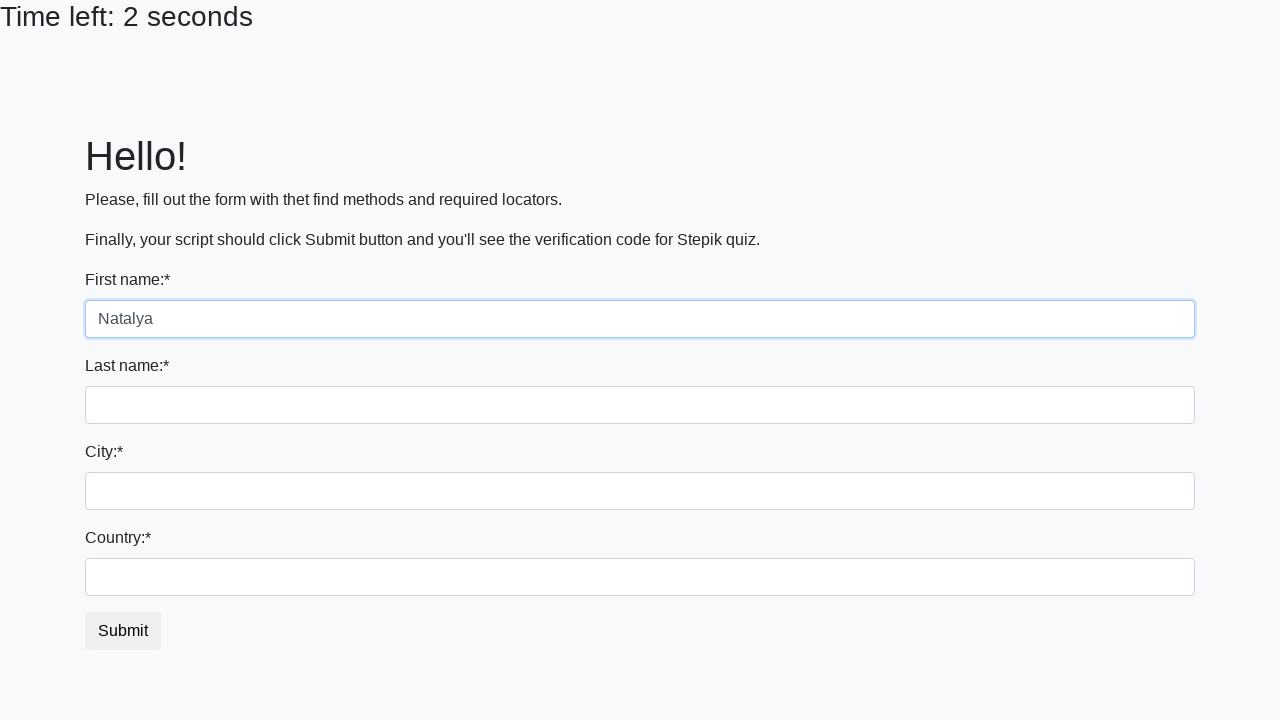

Filled last name field with 'Nakaryakova' on input[name='last_name']
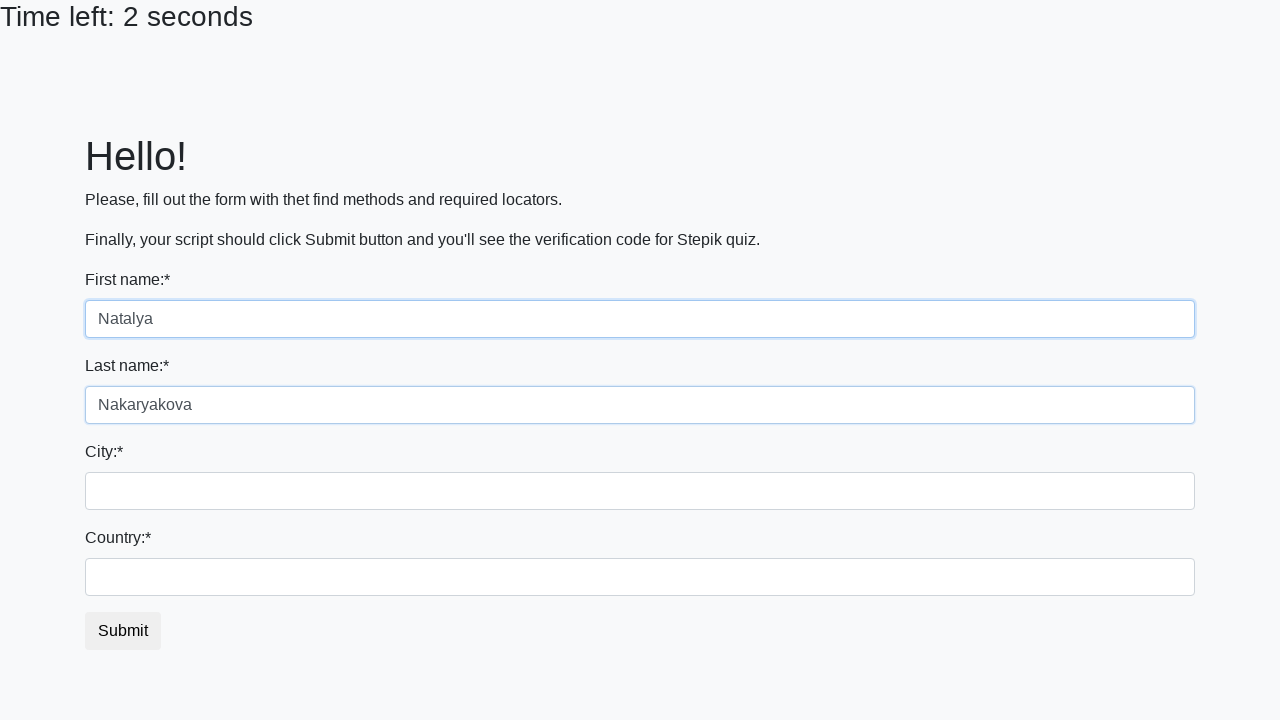

Filled city field with 'Perm' on .city
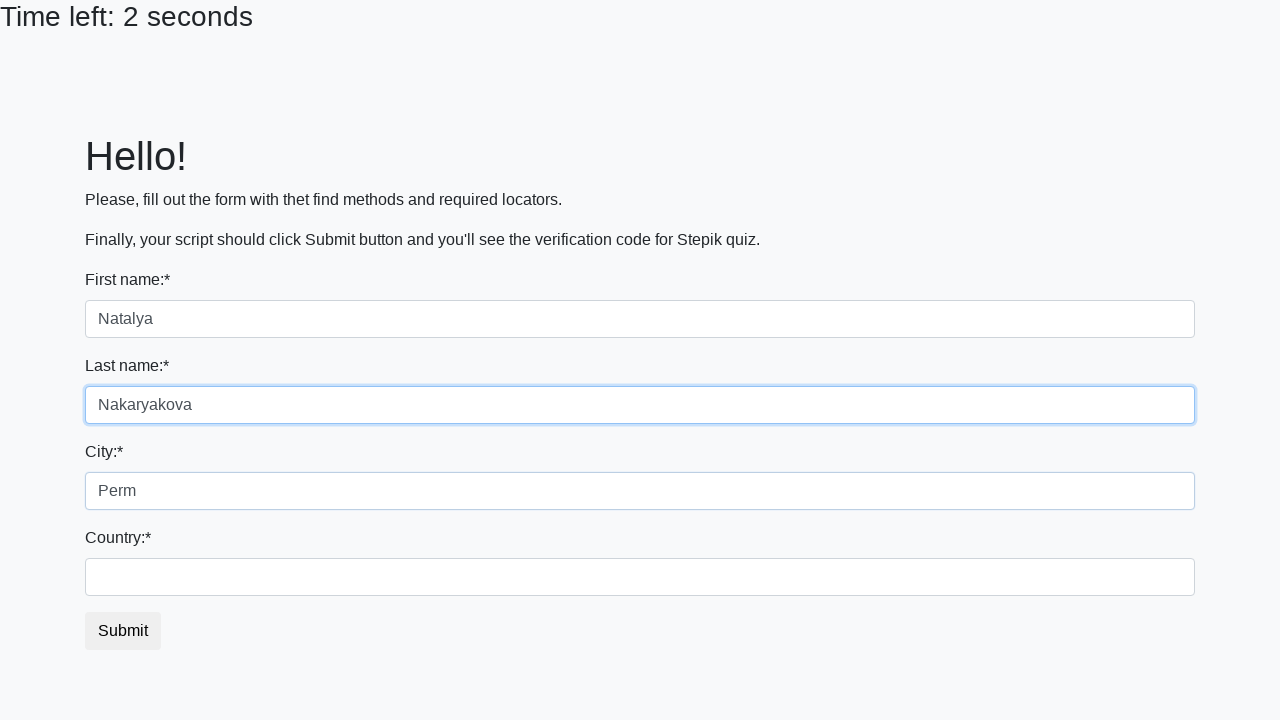

Filled country field with 'Russia' on #country
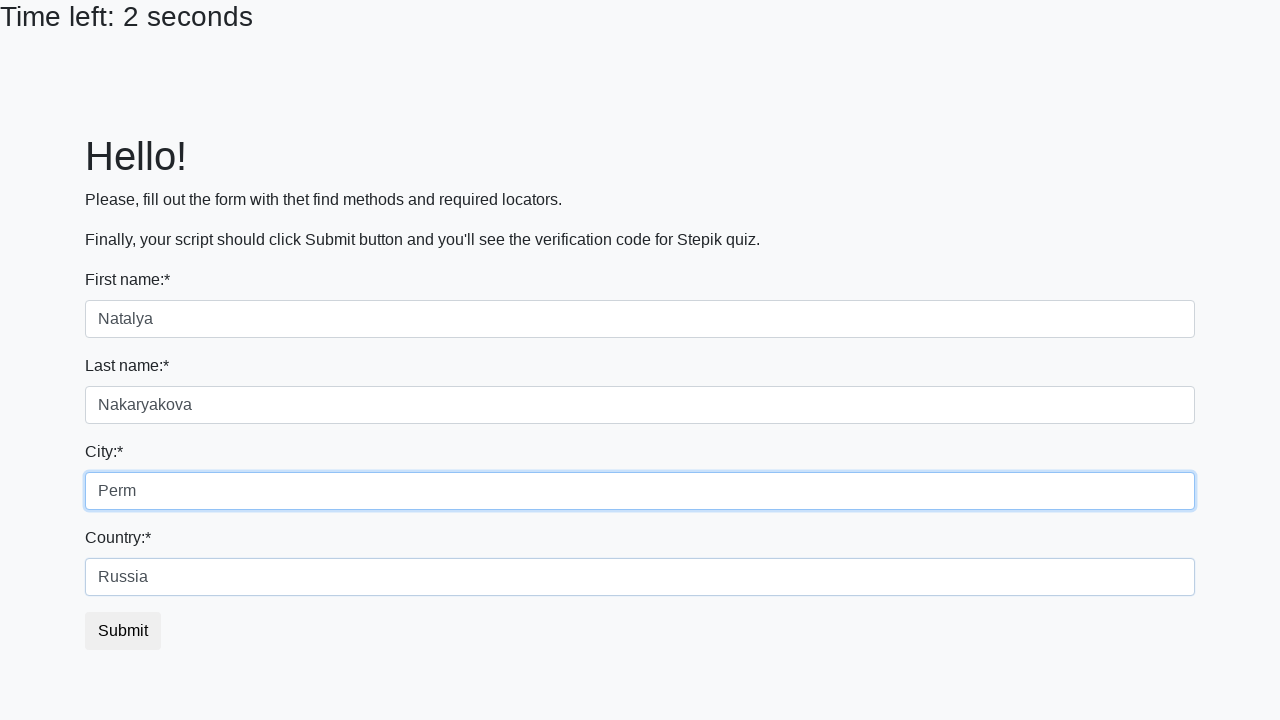

Clicked submit button to submit the form at (123, 631) on button.btn
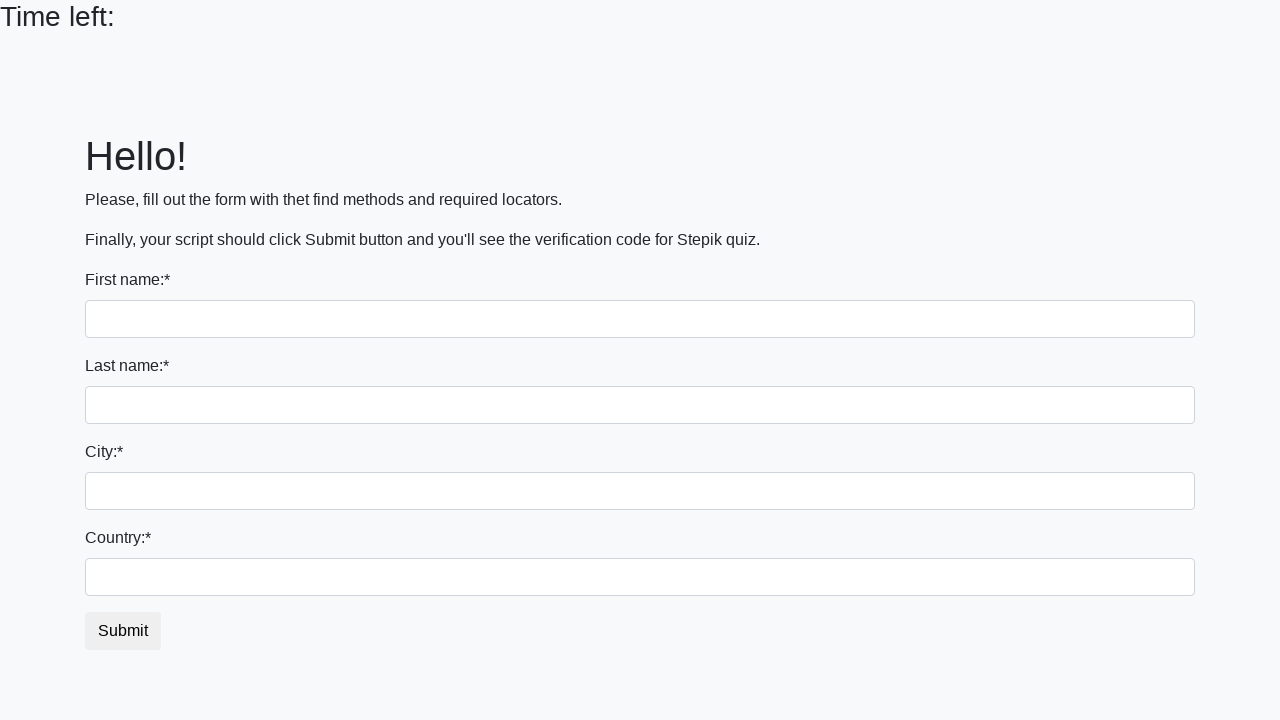

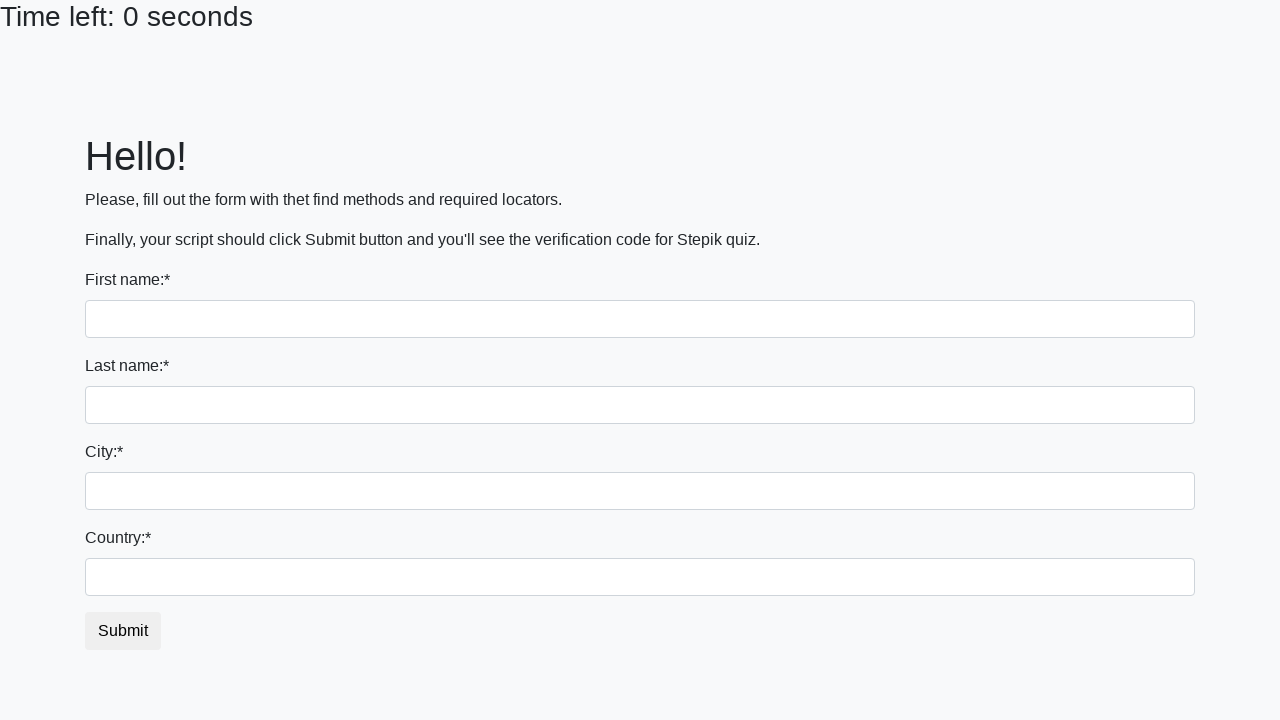